Tests marking all todo items as completed using the toggle-all checkbox

Starting URL: https://demo.playwright.dev/todomvc

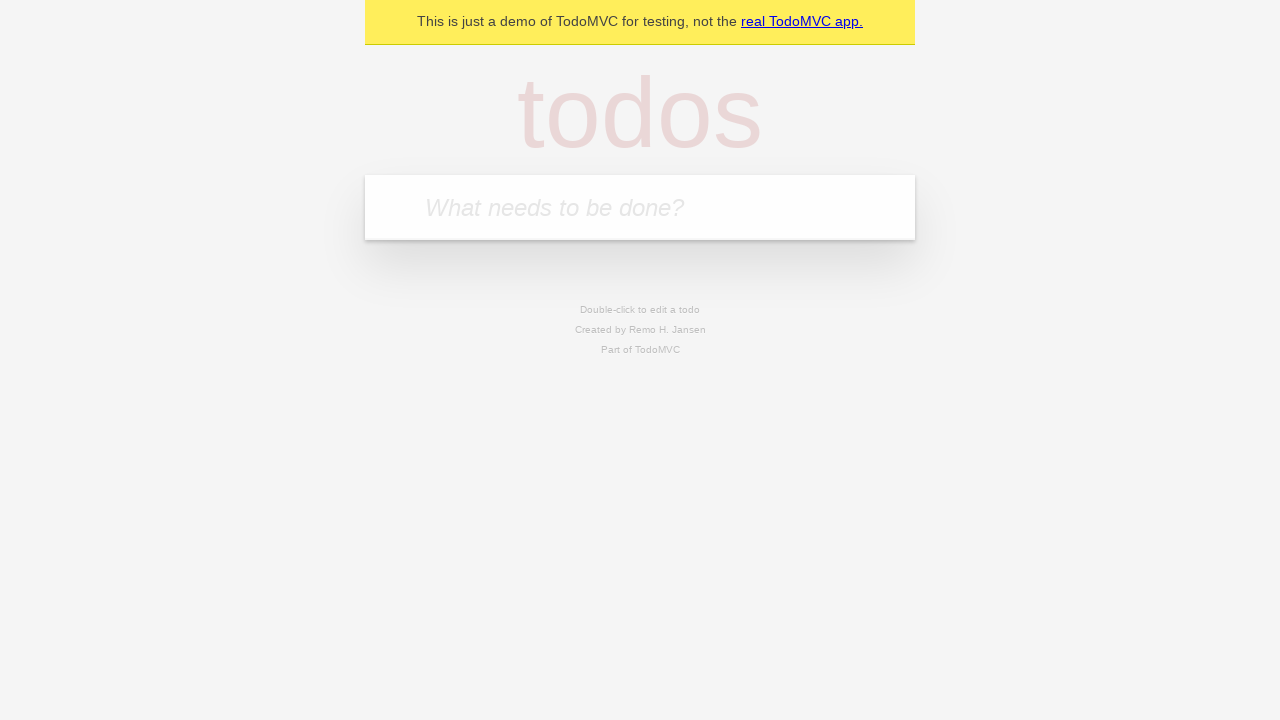

Filled first todo item: 'buy some cheese' on internal:attr=[placeholder="What needs to be done?"i]
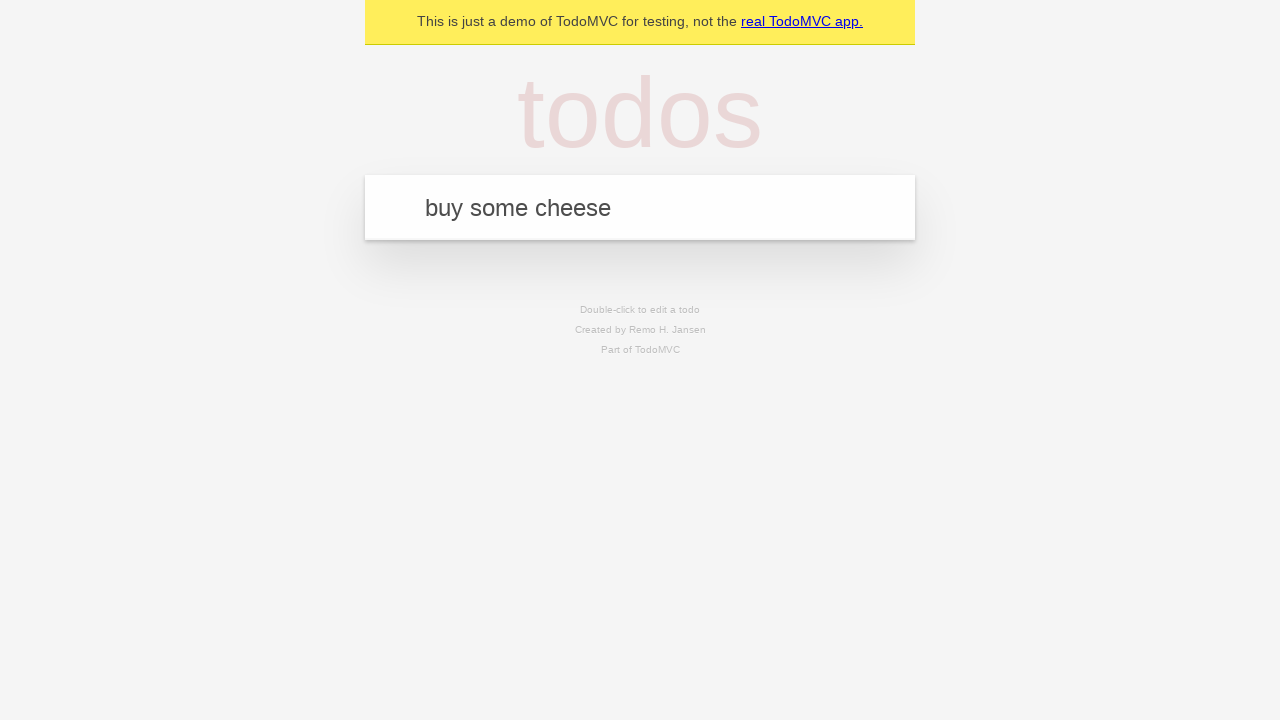

Pressed Enter to create first todo on internal:attr=[placeholder="What needs to be done?"i]
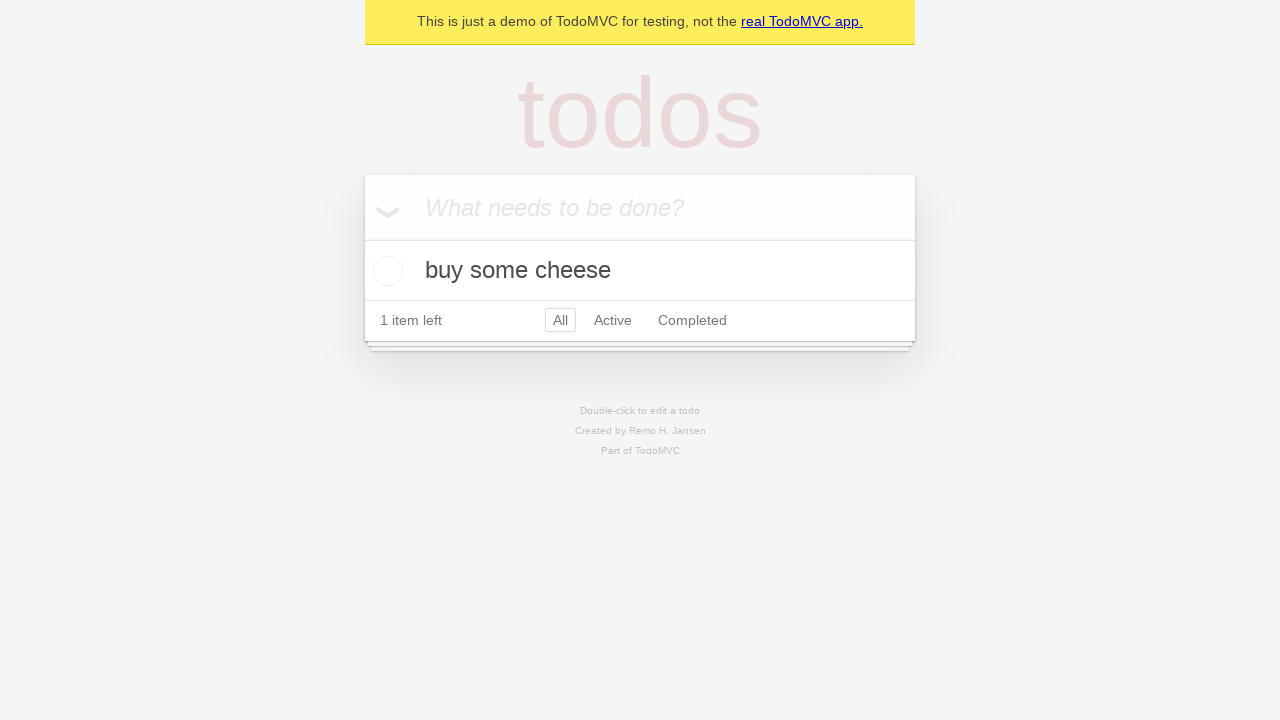

Filled second todo item: 'feed the cat' on internal:attr=[placeholder="What needs to be done?"i]
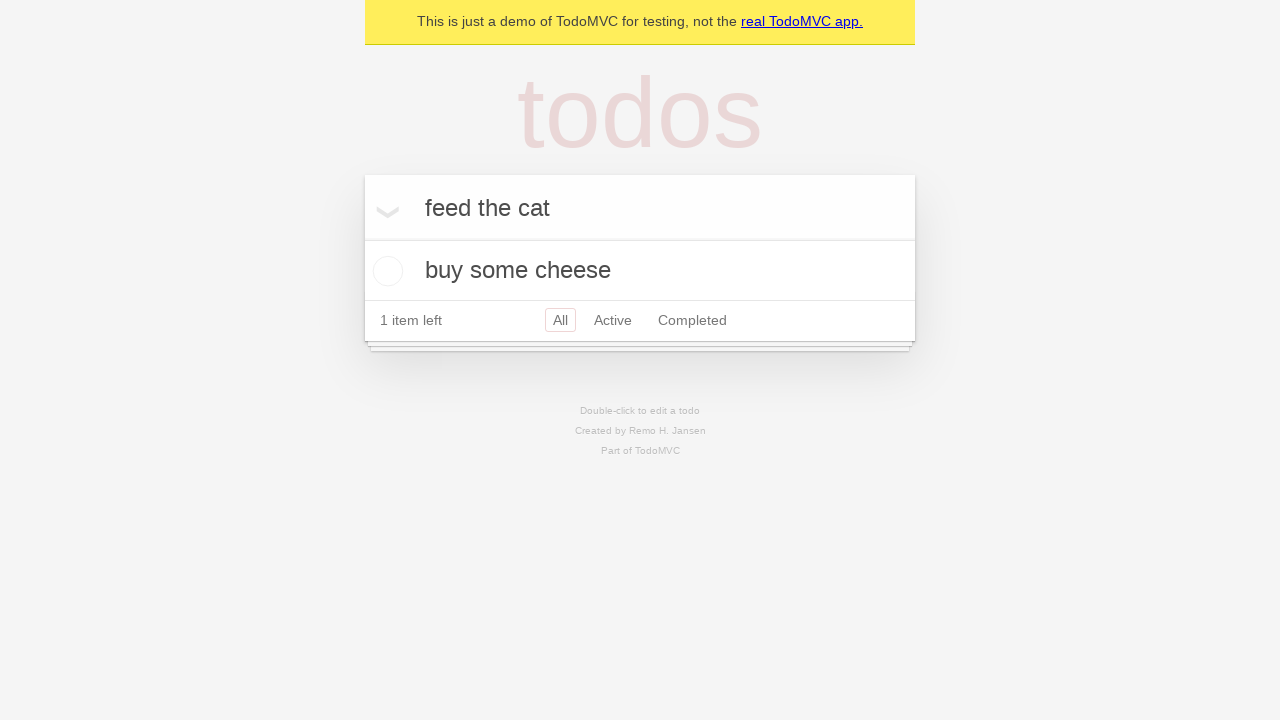

Pressed Enter to create second todo on internal:attr=[placeholder="What needs to be done?"i]
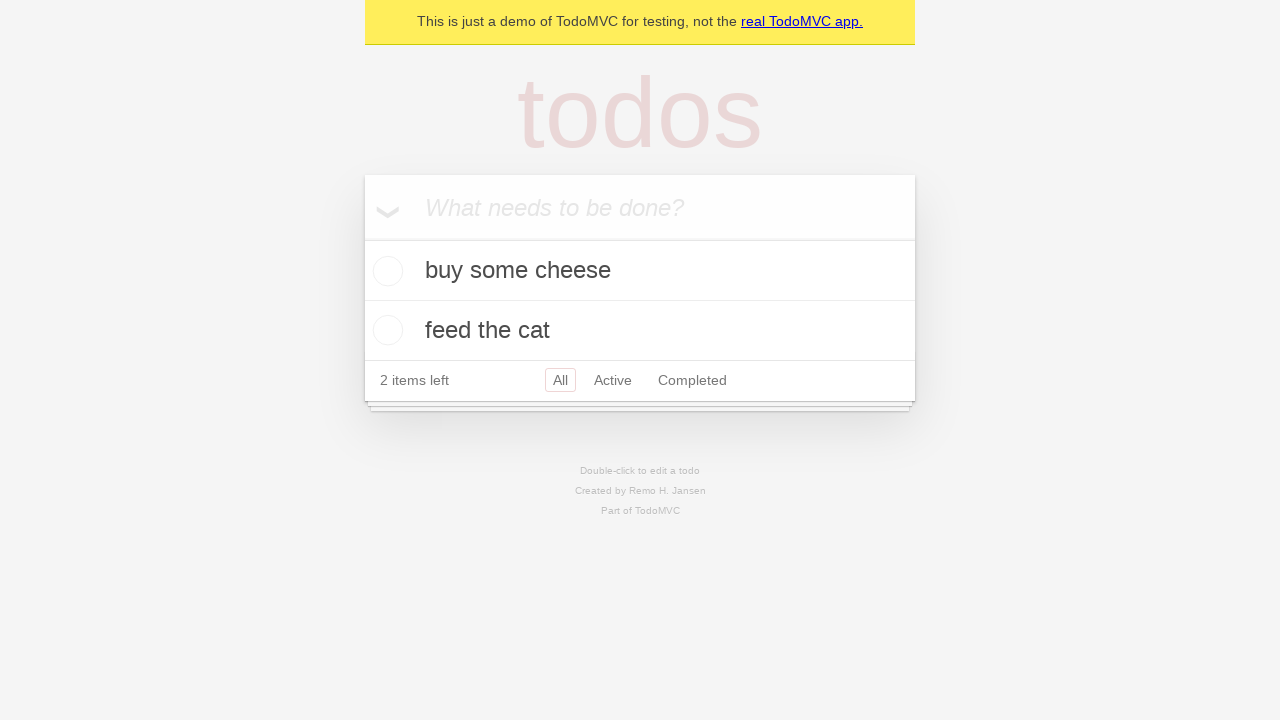

Filled third todo item: 'book a doctors appointment' on internal:attr=[placeholder="What needs to be done?"i]
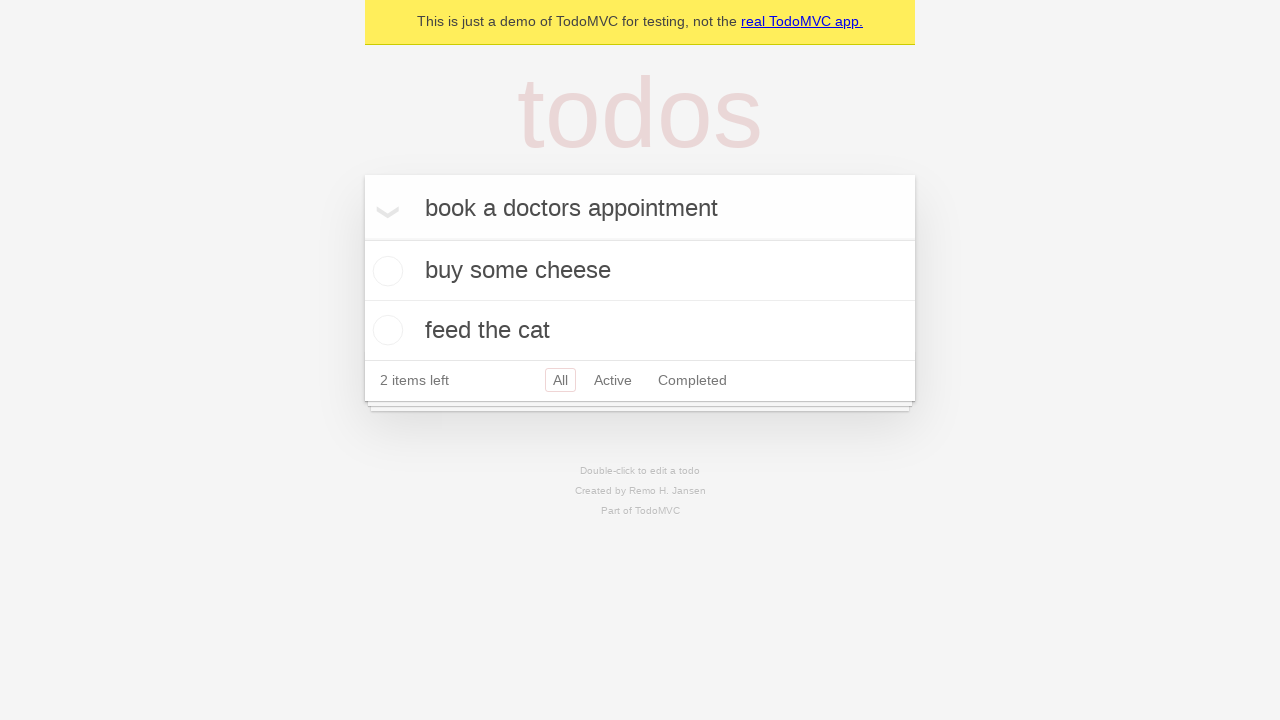

Pressed Enter to create third todo on internal:attr=[placeholder="What needs to be done?"i]
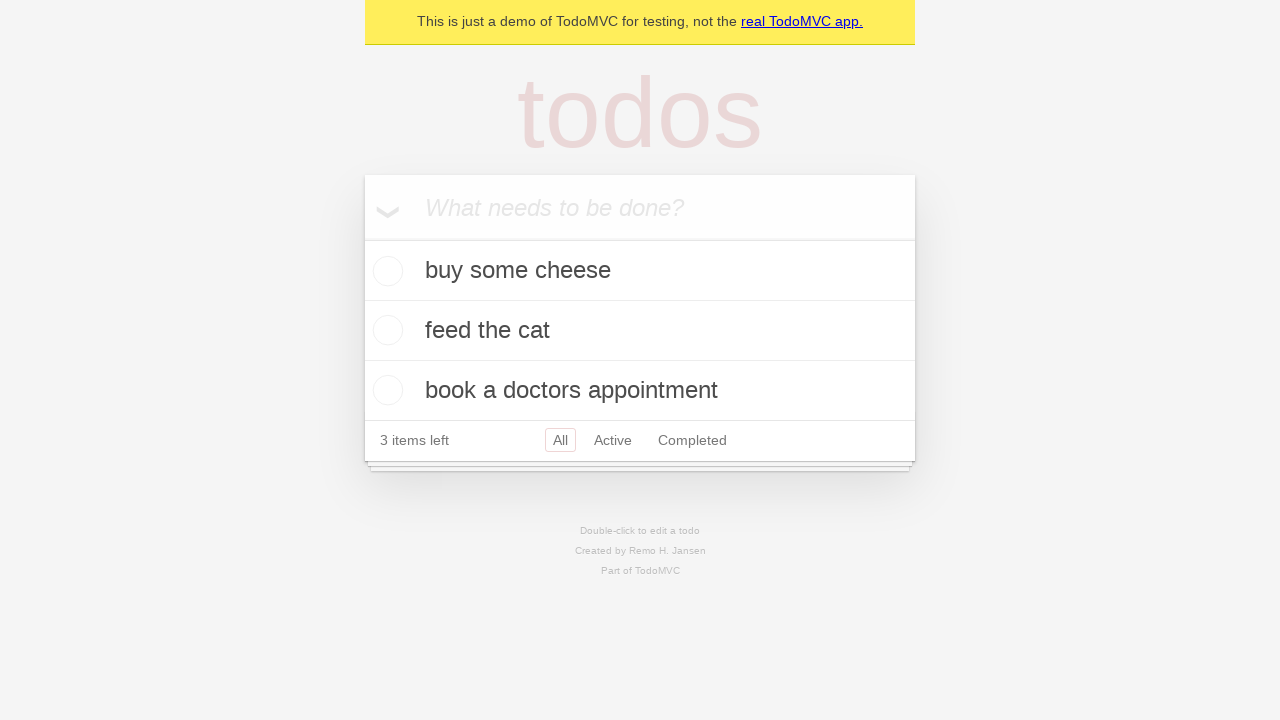

Waited for all three todo items to be created
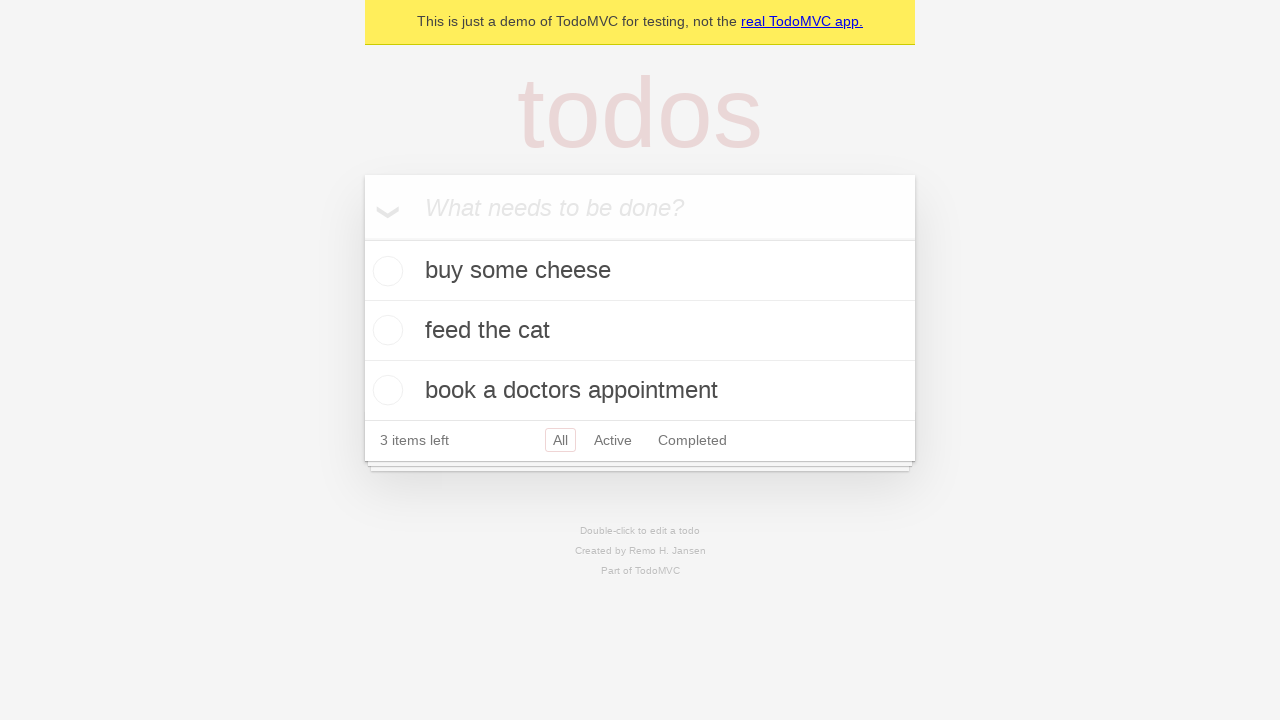

Checked 'Mark all as complete' checkbox to mark all items as completed at (362, 238) on internal:label="Mark all as complete"i
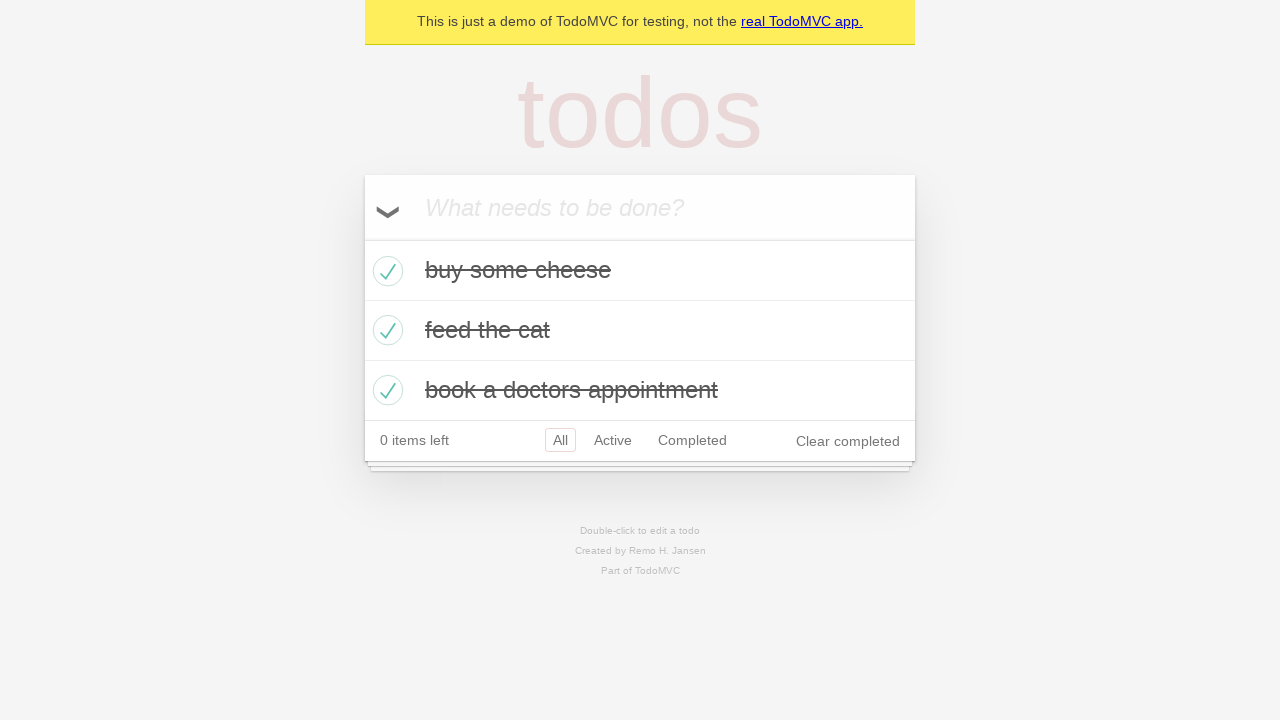

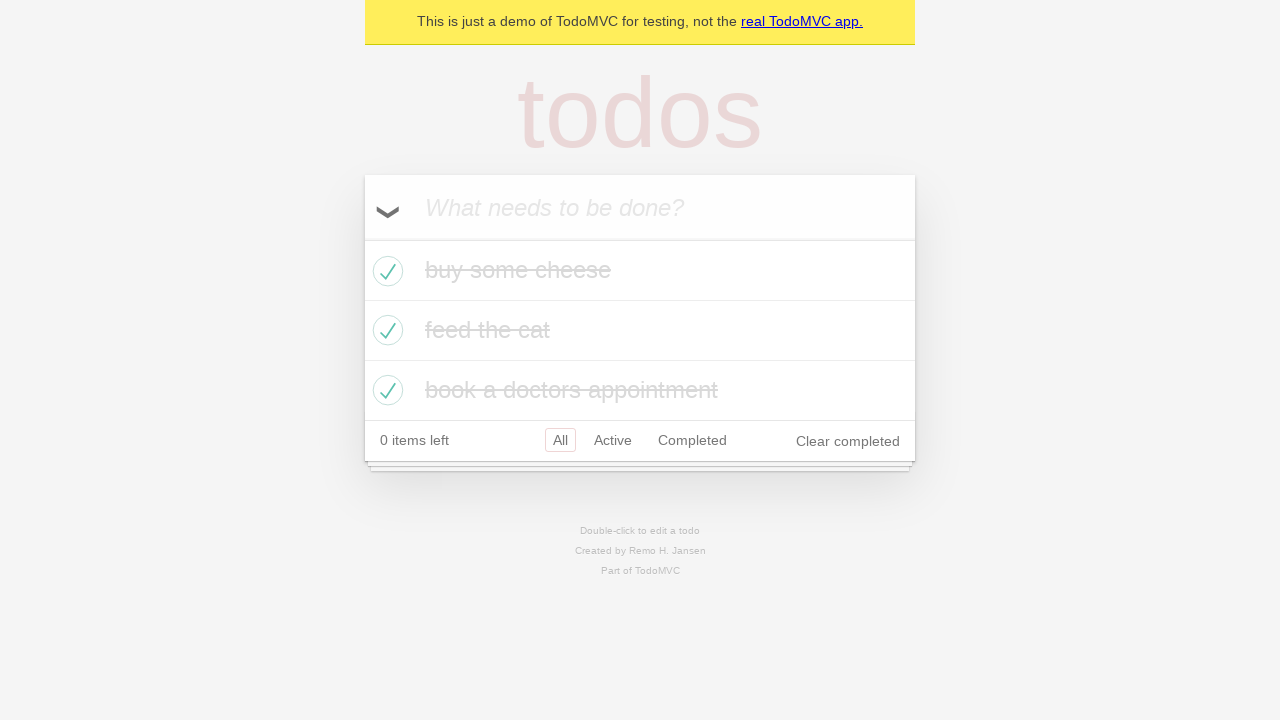